Solves a math challenge by extracting a value from an element attribute, calculating the result, and submitting the form with checkbox and radio button selections

Starting URL: http://suninjuly.github.io/get_attribute.html

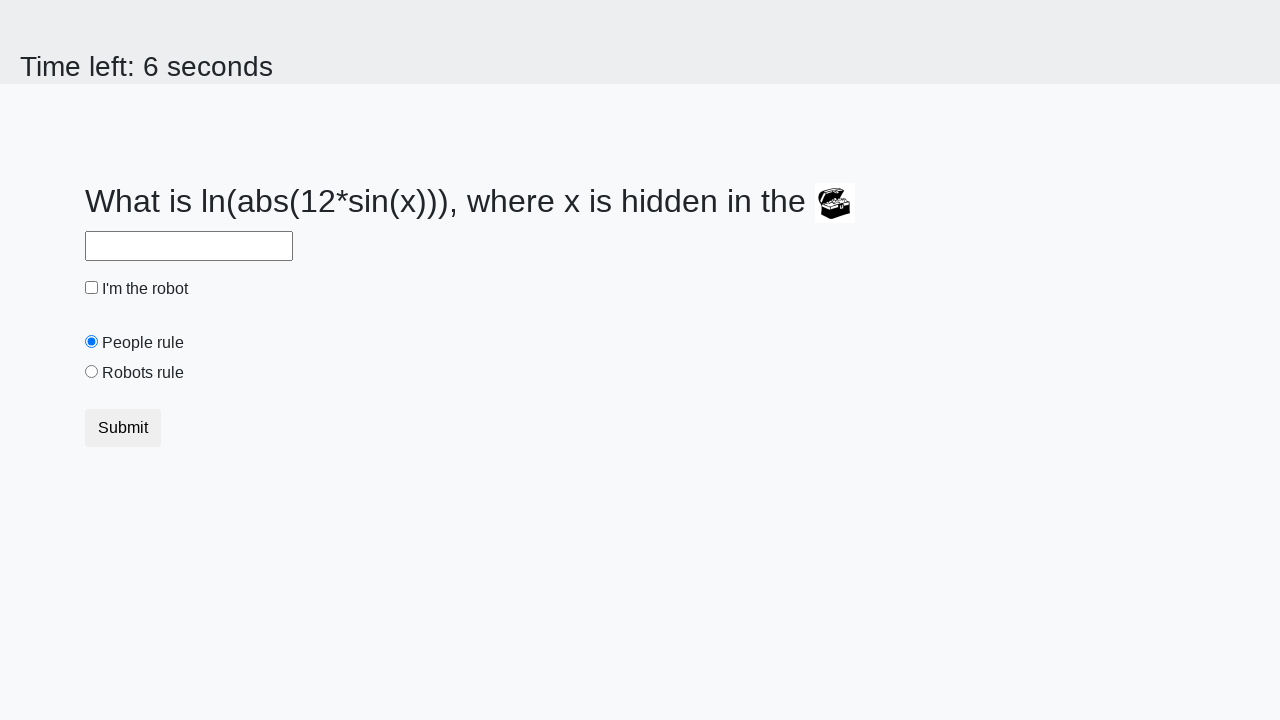

Located treasure element
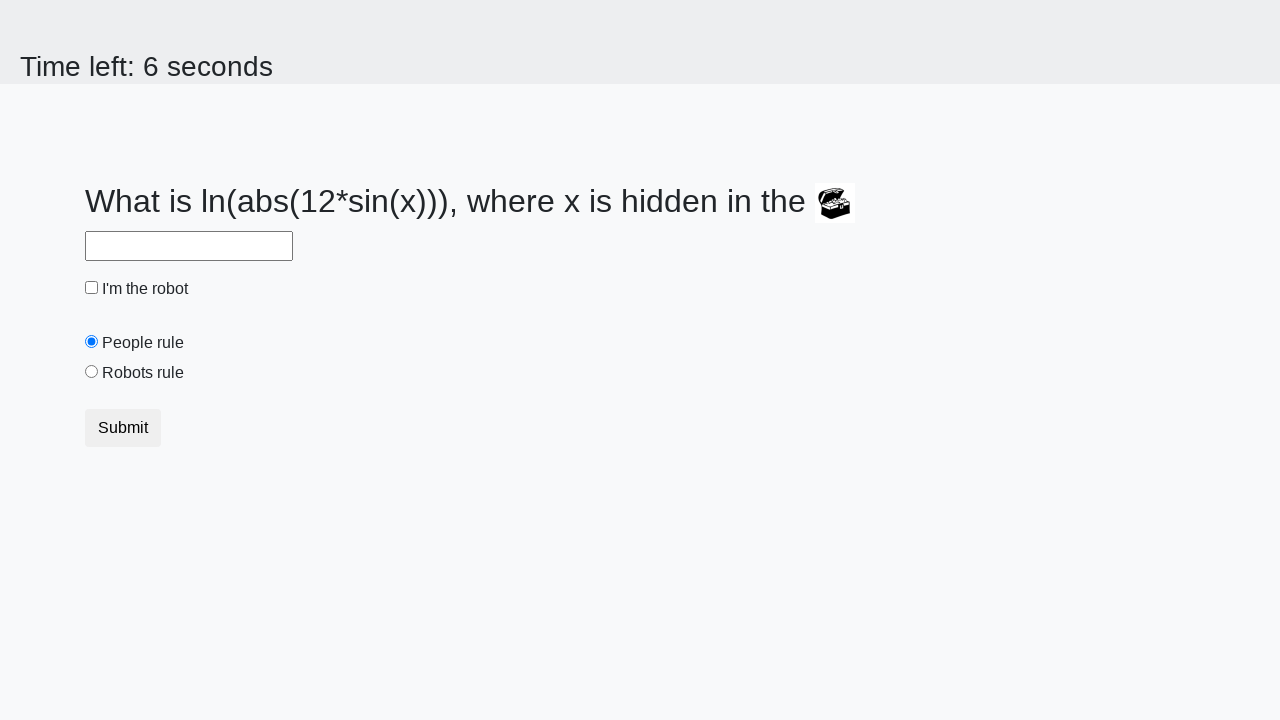

Extracted 'valuex' attribute from treasure element
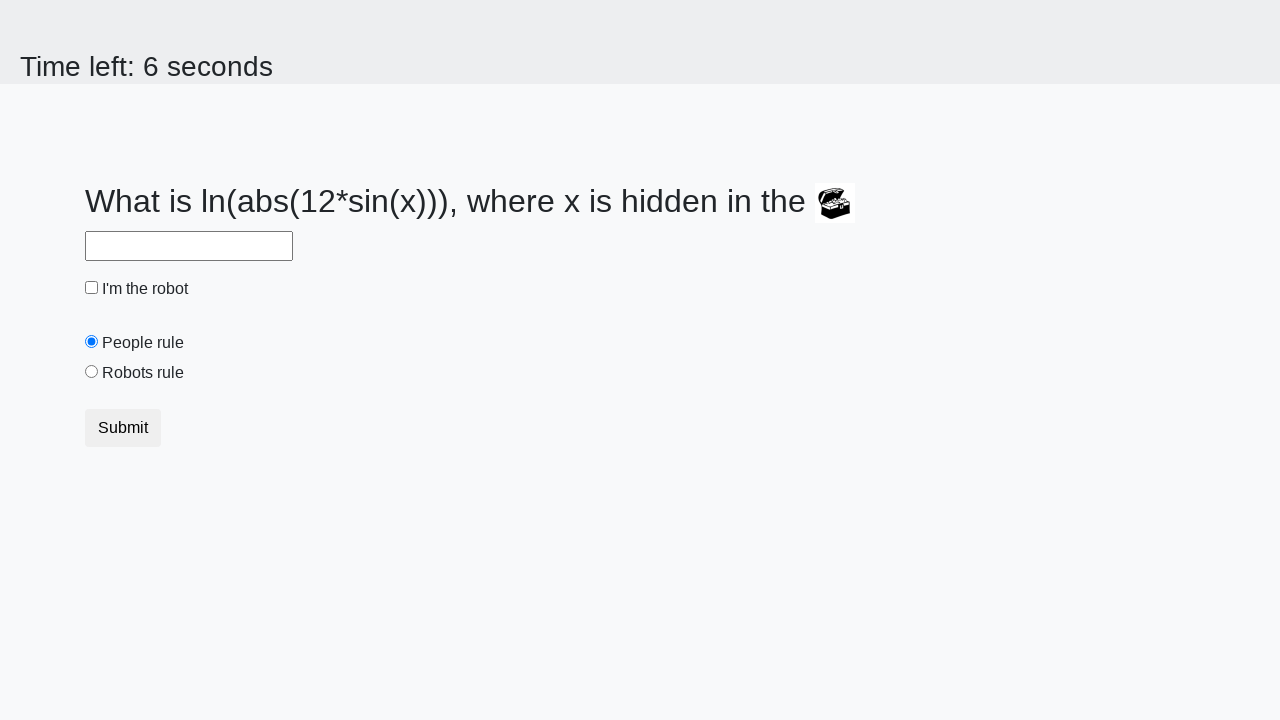

Calculated math challenge answer: 2.2697761979461926
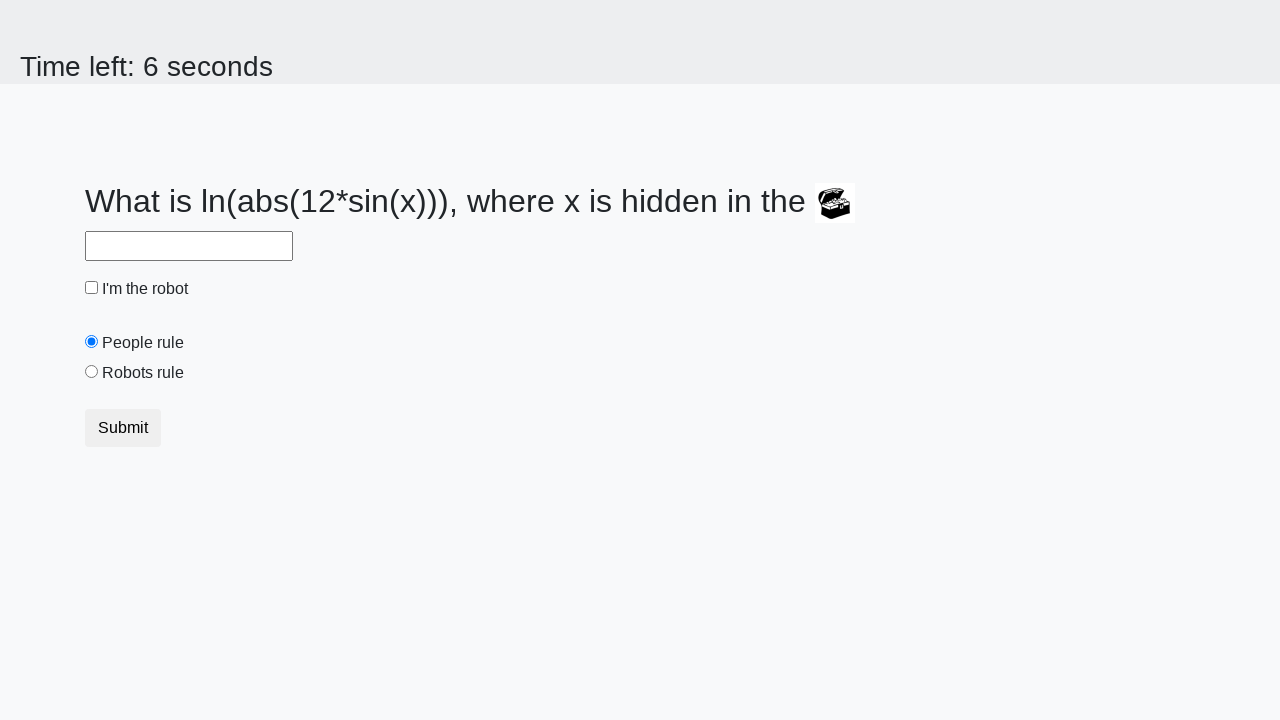

Clicked robot checkbox at (92, 288) on #robotCheckbox
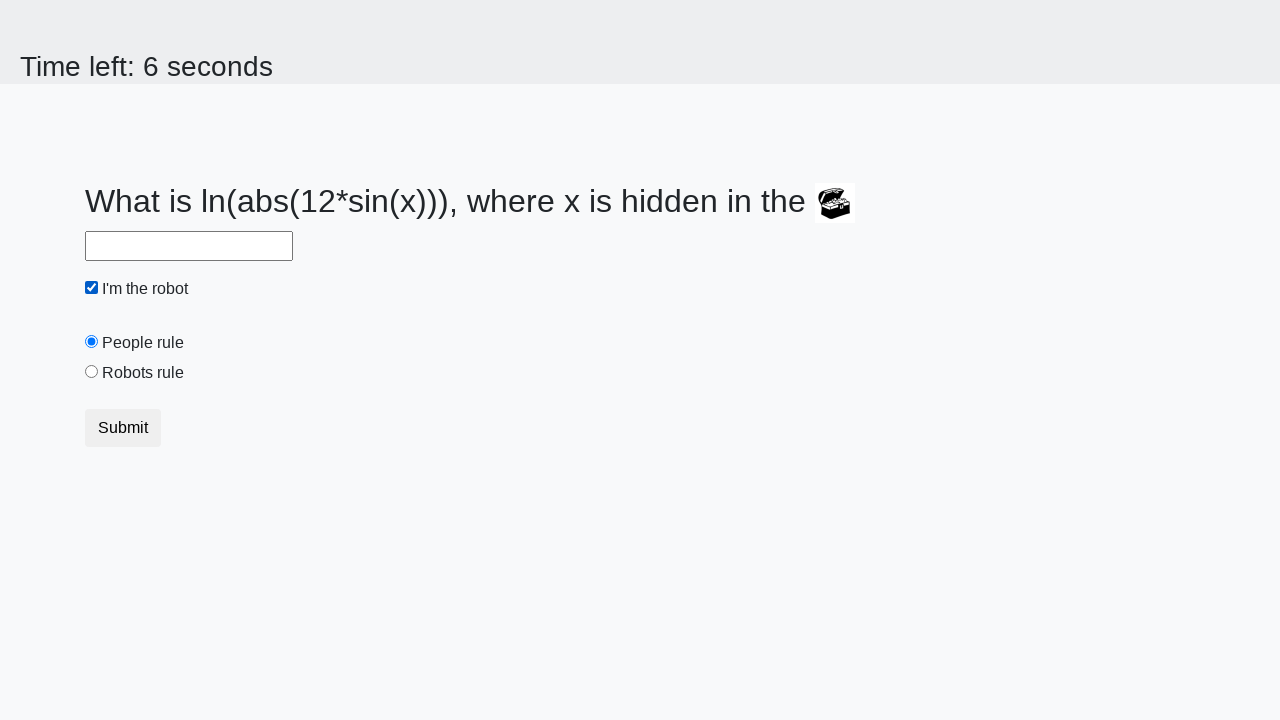

Clicked 'robots rule' radio button at (92, 372) on #robotsRule
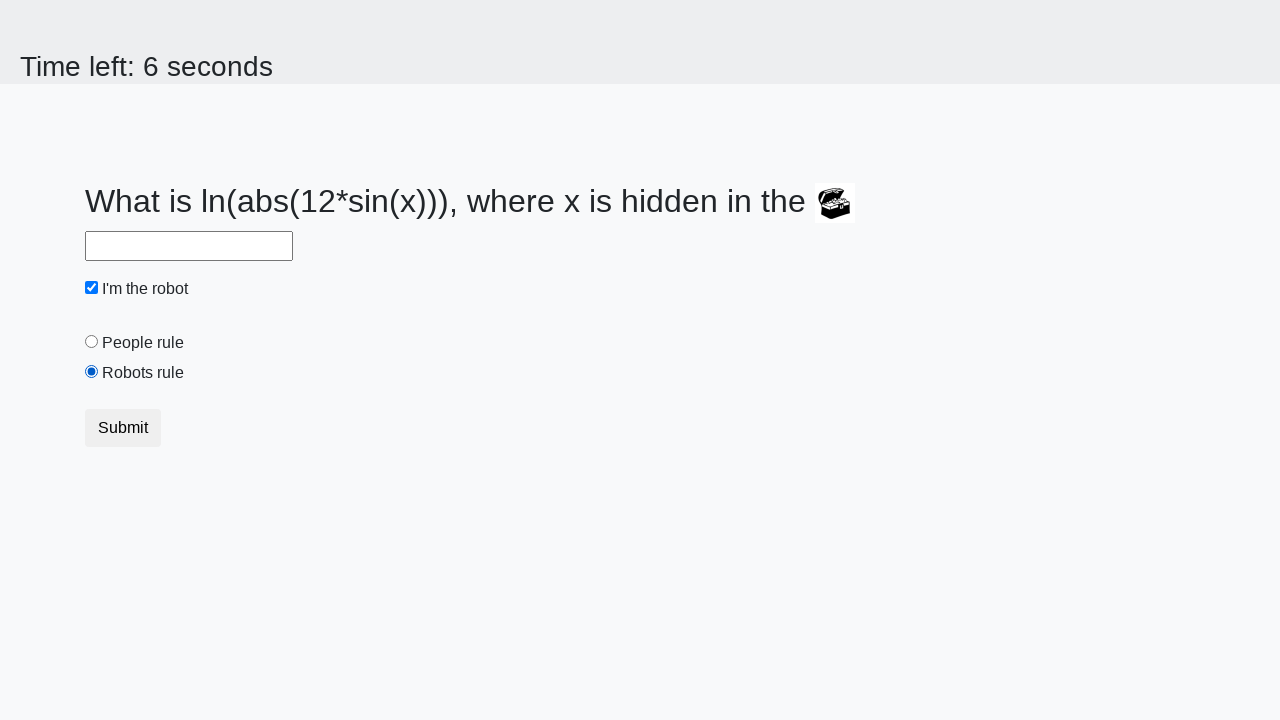

Filled answer field with calculated value on #answer
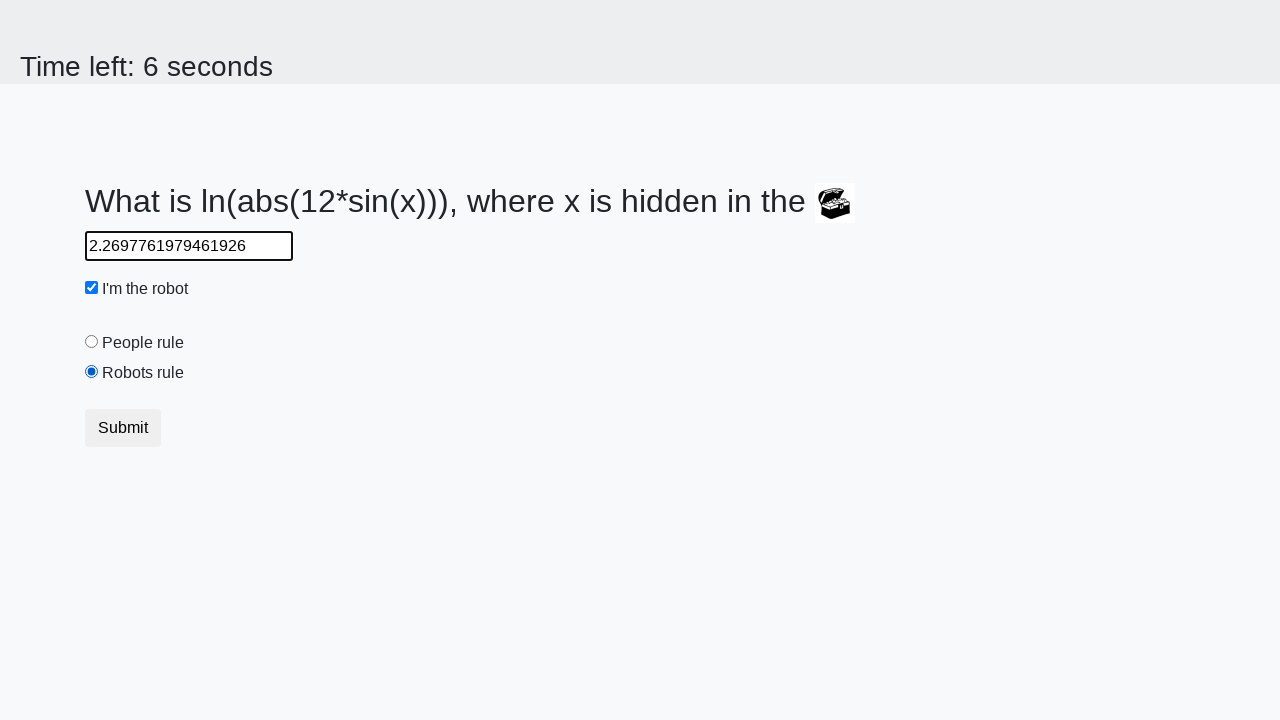

Clicked submit button to submit the form at (123, 428) on .btn
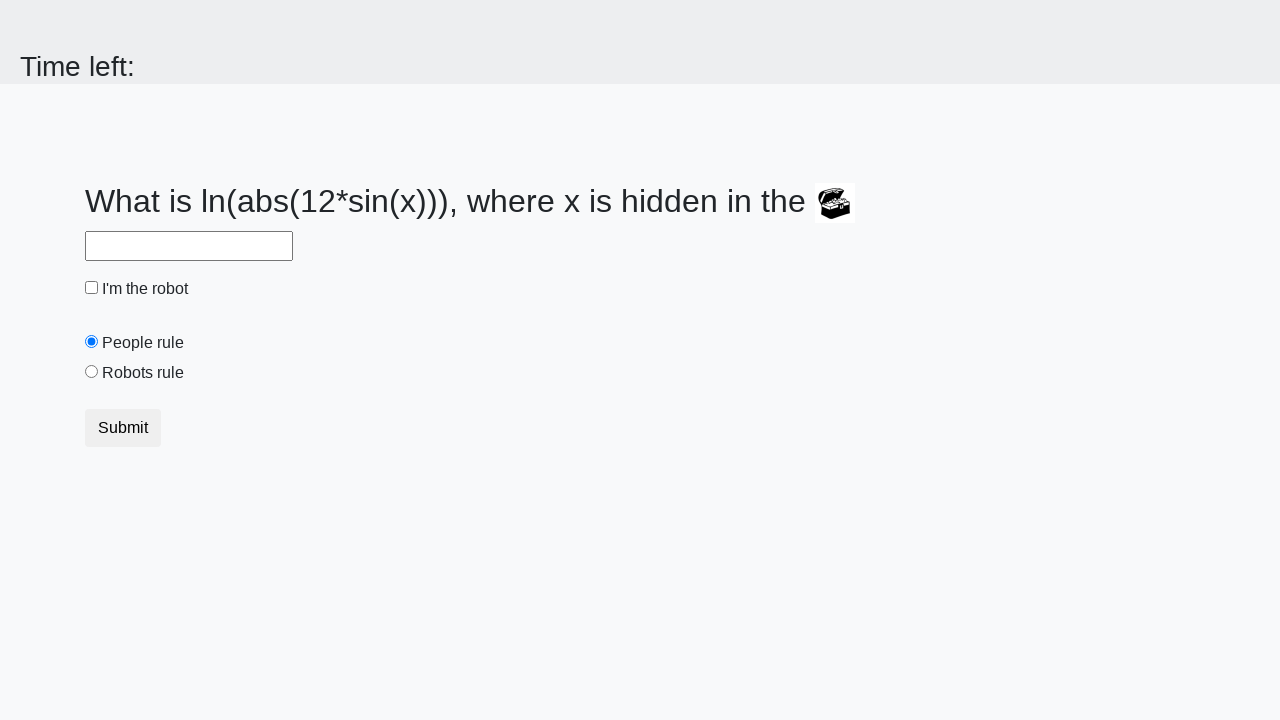

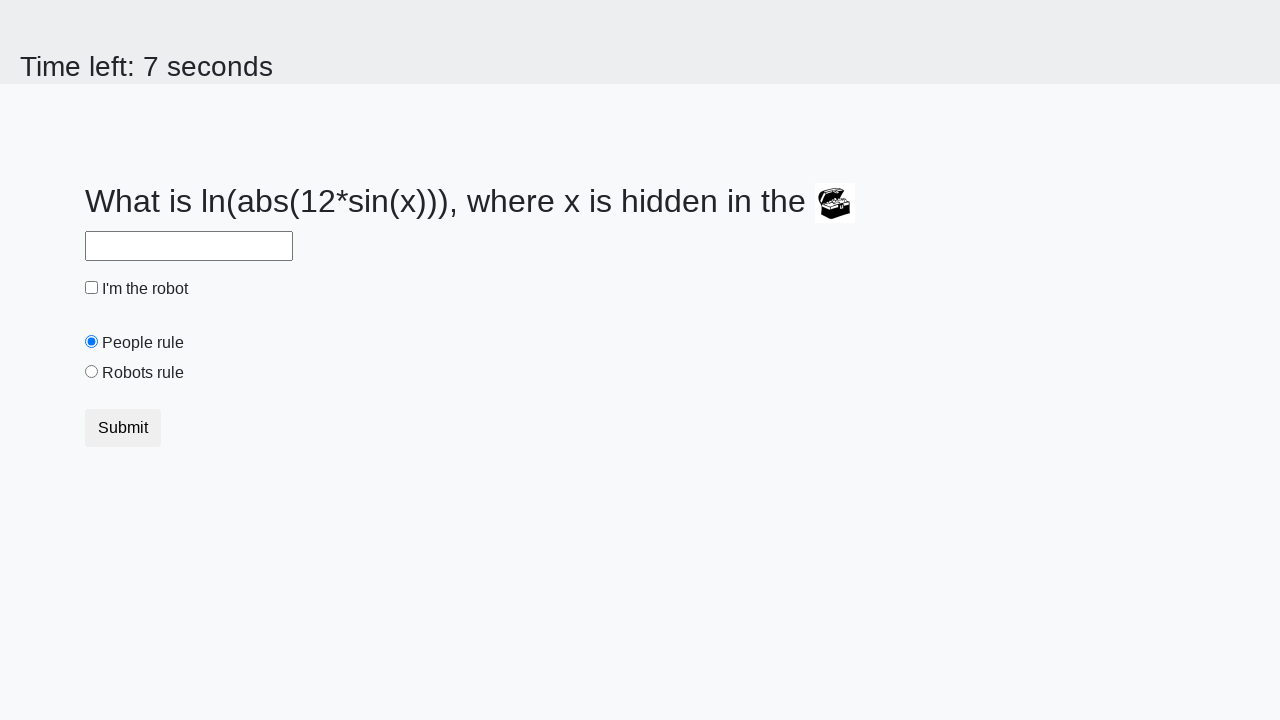